Tests that new todo items are appended to the bottom of the list and the counter shows correct count

Starting URL: https://demo.playwright.dev/todomvc

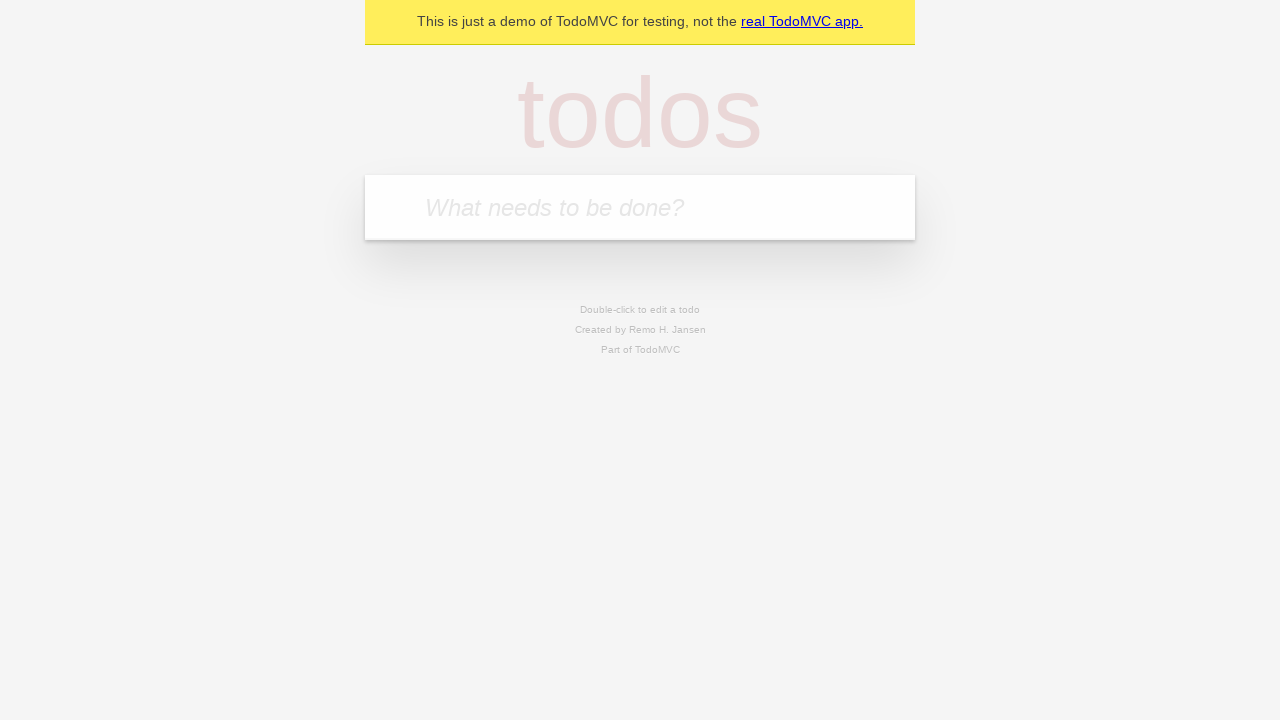

Filled todo input with 'buy some cheese' on internal:attr=[placeholder="What needs to be done?"i]
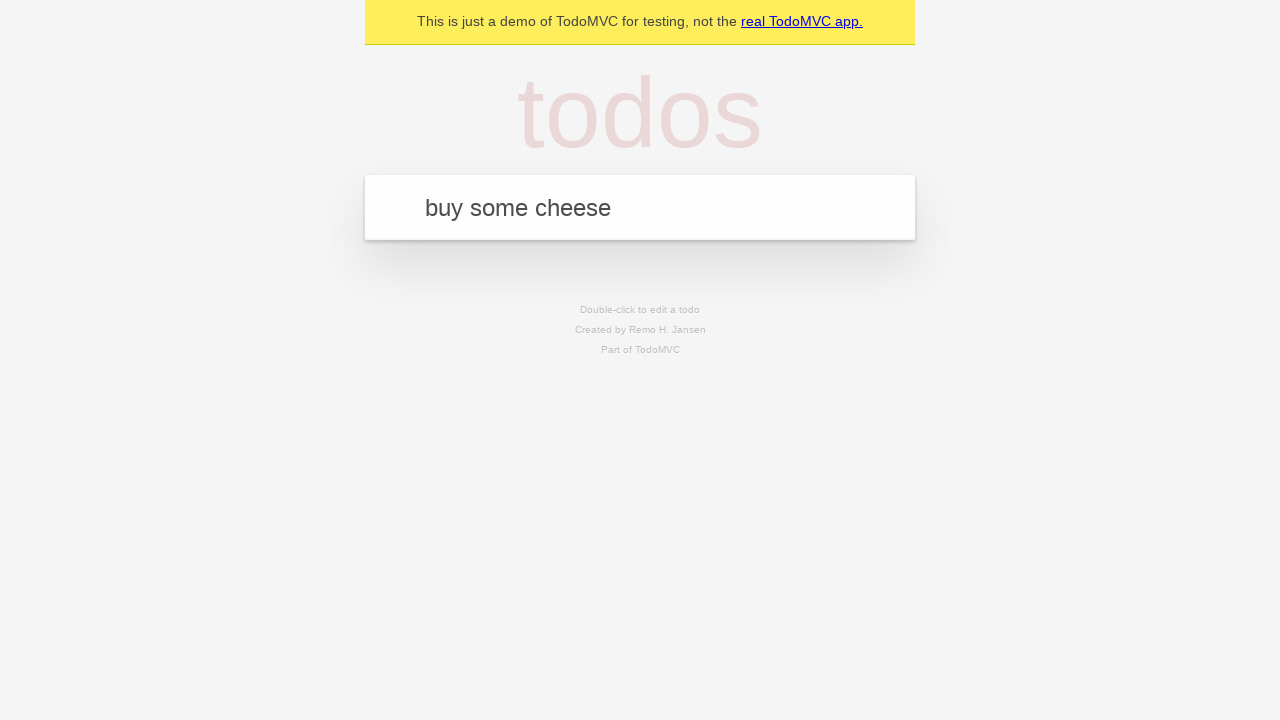

Pressed Enter to add first todo item on internal:attr=[placeholder="What needs to be done?"i]
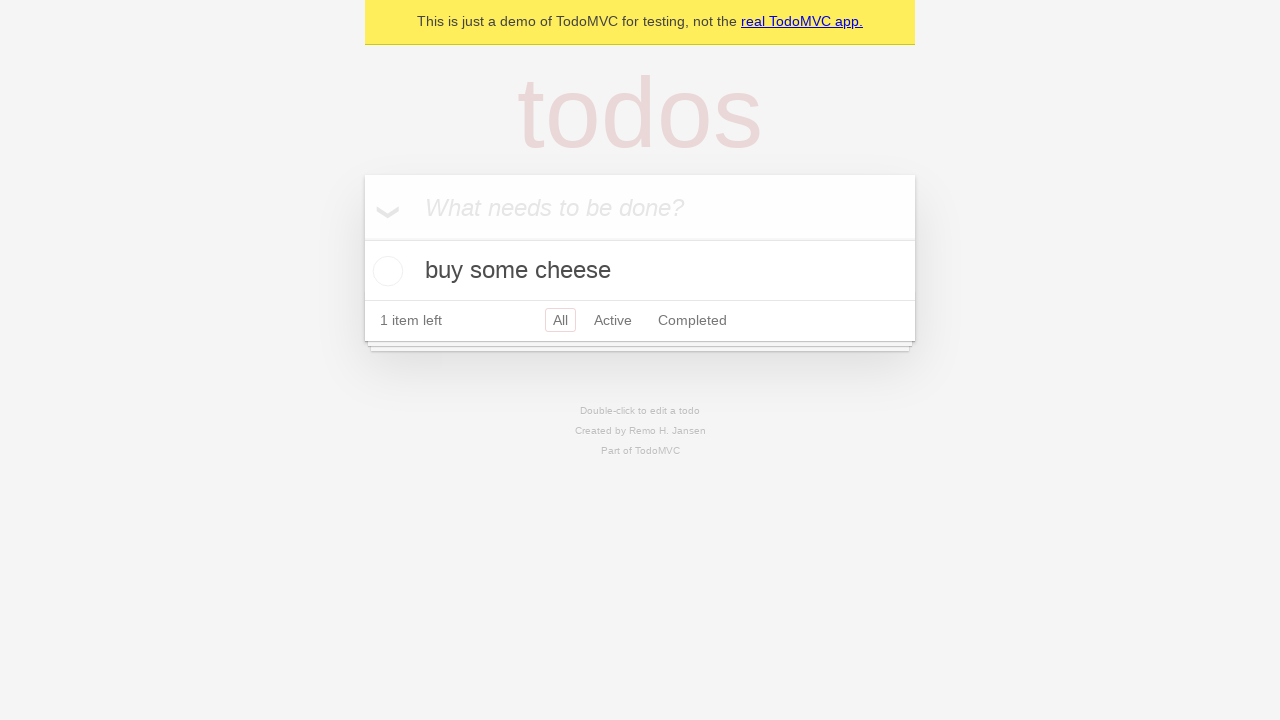

Filled todo input with 'feed the cat' on internal:attr=[placeholder="What needs to be done?"i]
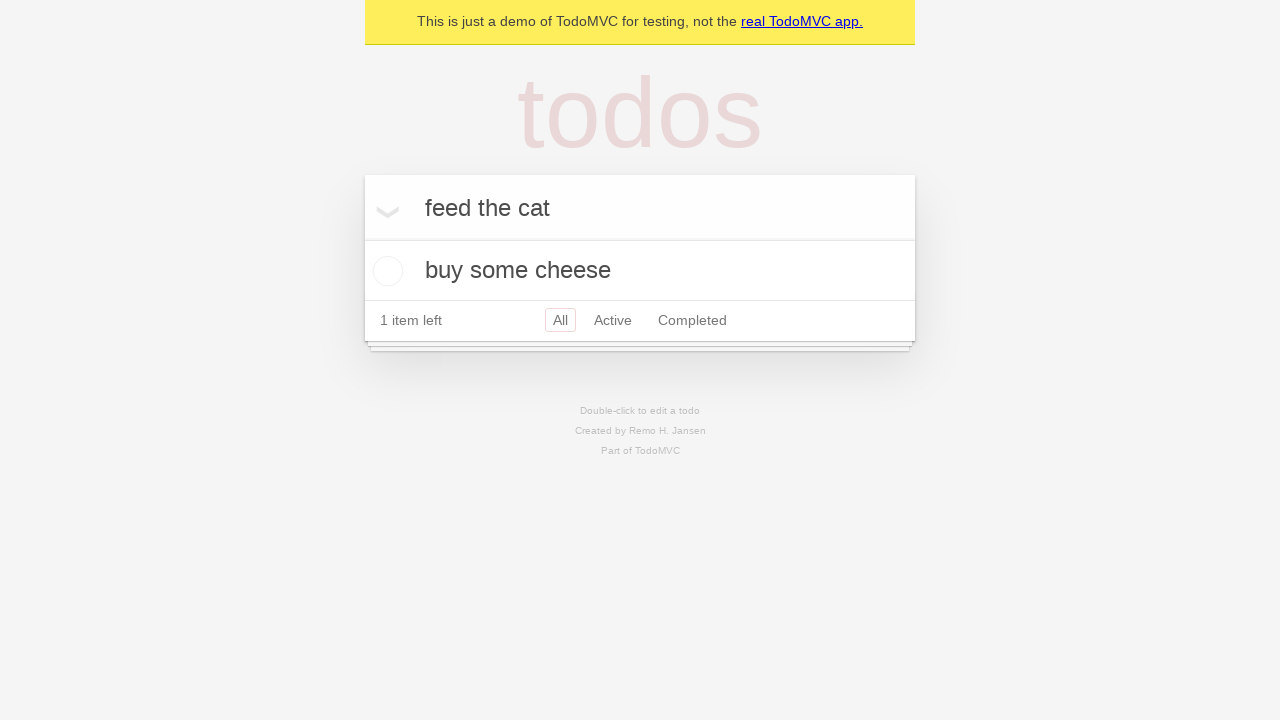

Pressed Enter to add second todo item on internal:attr=[placeholder="What needs to be done?"i]
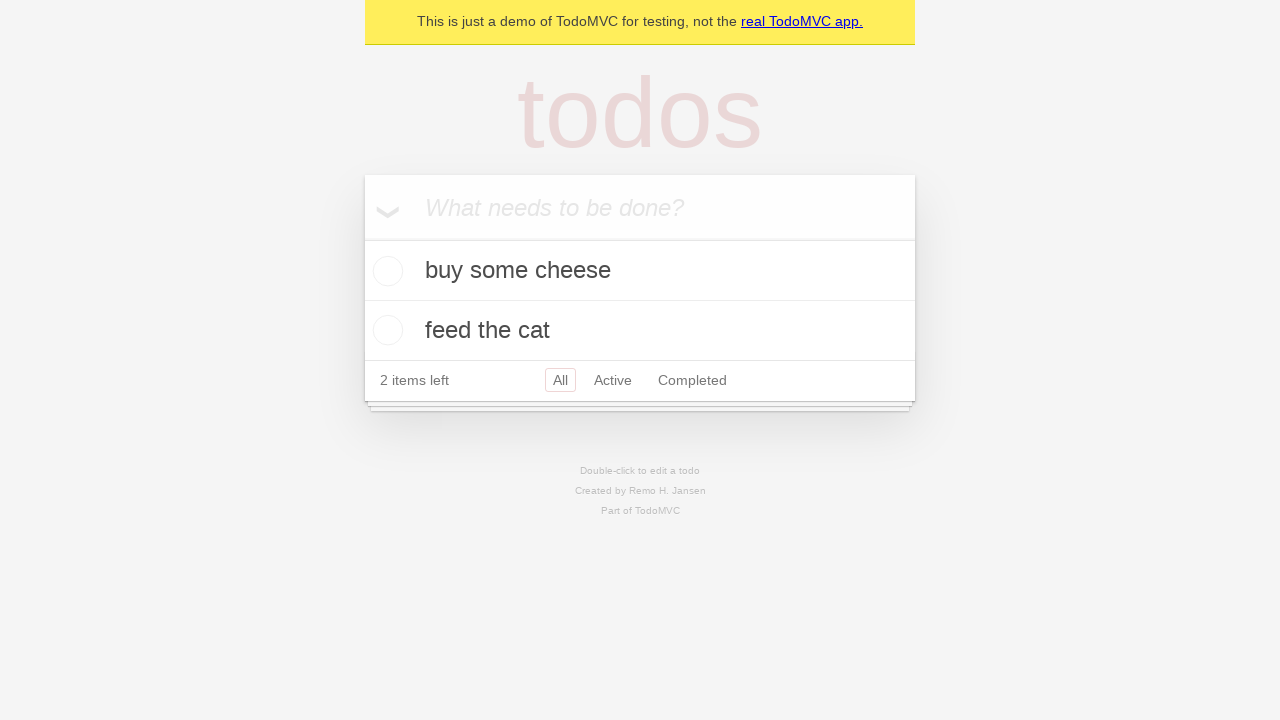

Filled todo input with 'book a doctors appointment' on internal:attr=[placeholder="What needs to be done?"i]
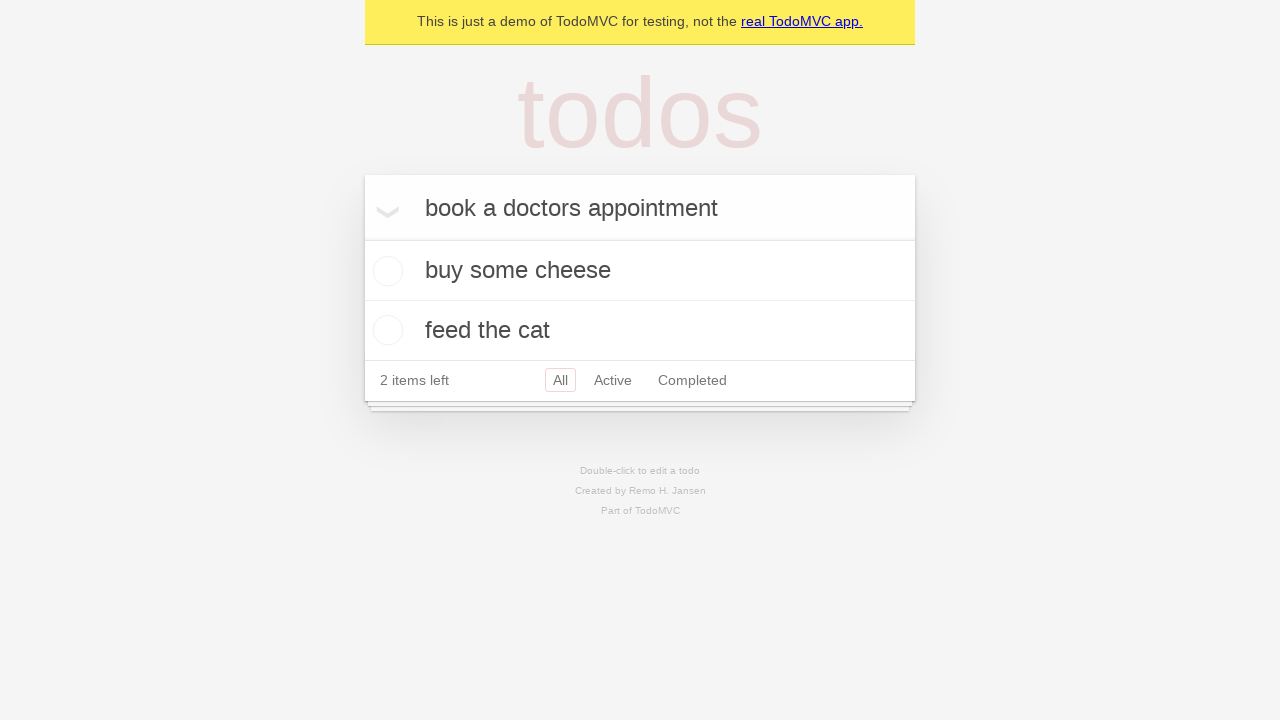

Pressed Enter to add third todo item on internal:attr=[placeholder="What needs to be done?"i]
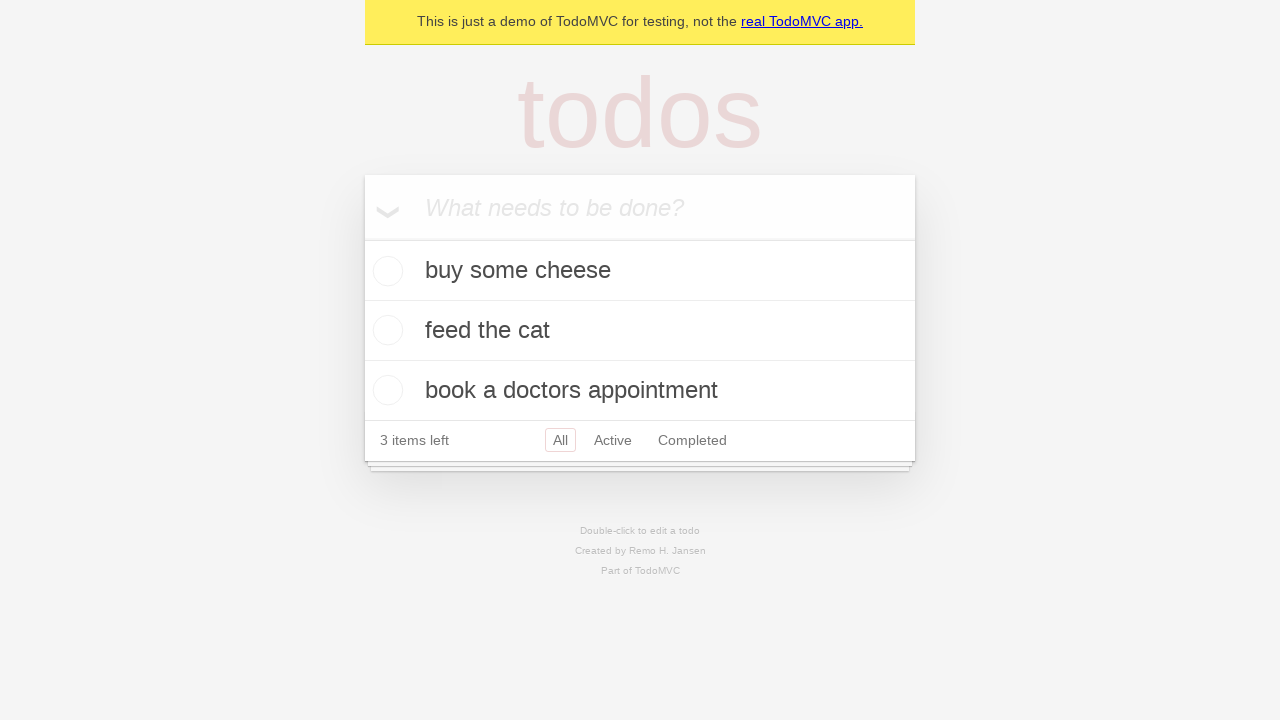

Verified that 3 items are displayed in the counter
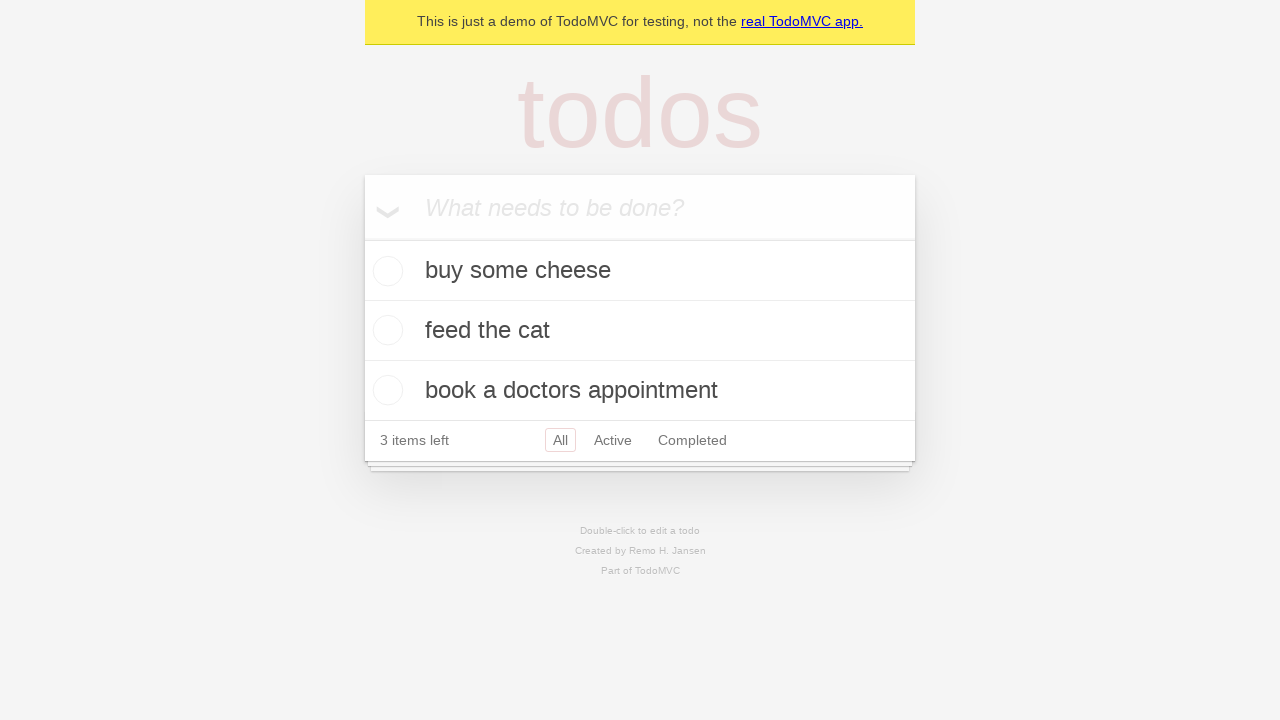

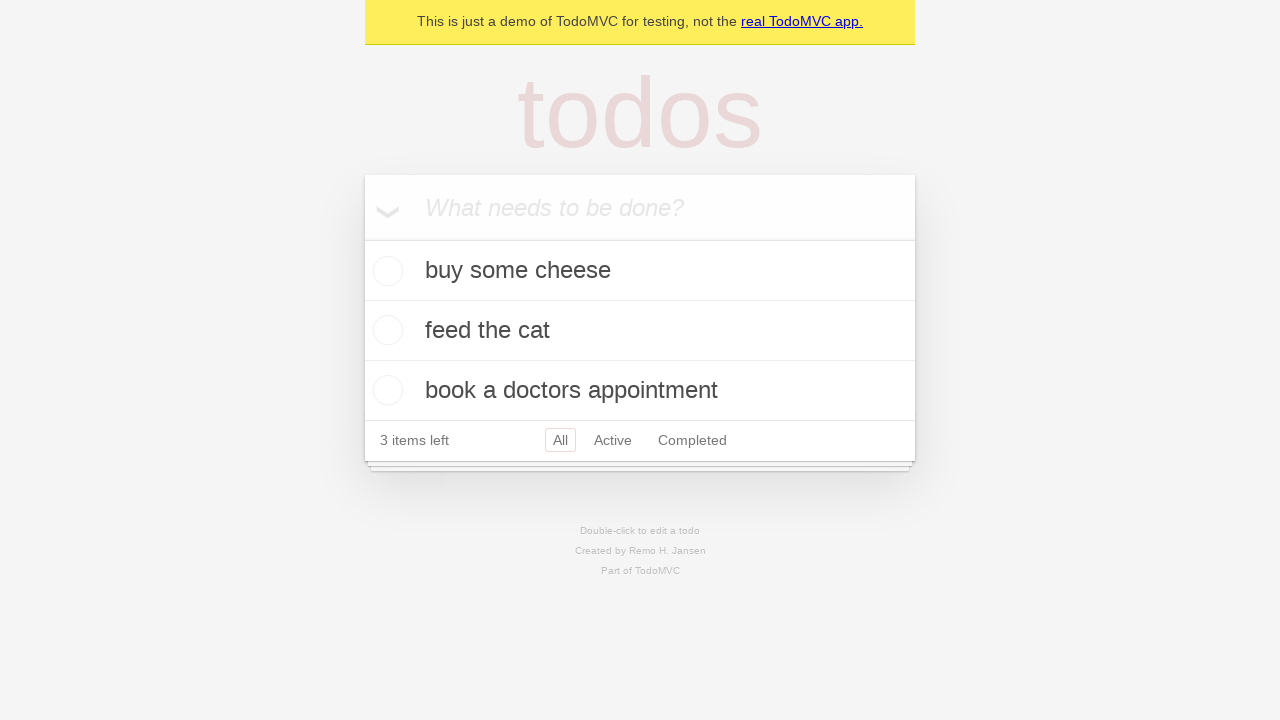